Tests navigation to the Fleet page via the About Us section by hovering over About Us and clicking the Fleet link, then verifying the page title contains "Fleet"

Starting URL: http://spicejet.com/

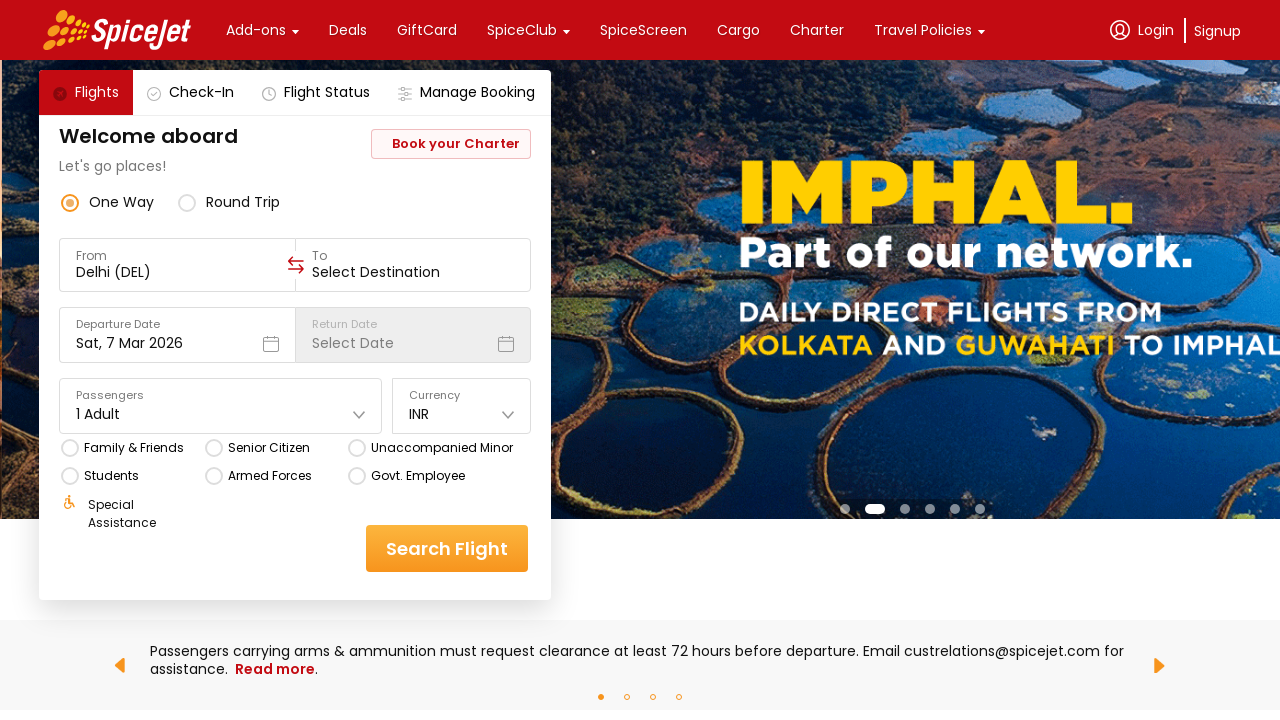

Hovered over 'About Us' section to reveal submenu at (147, 360) on xpath=//*[.='About Us']
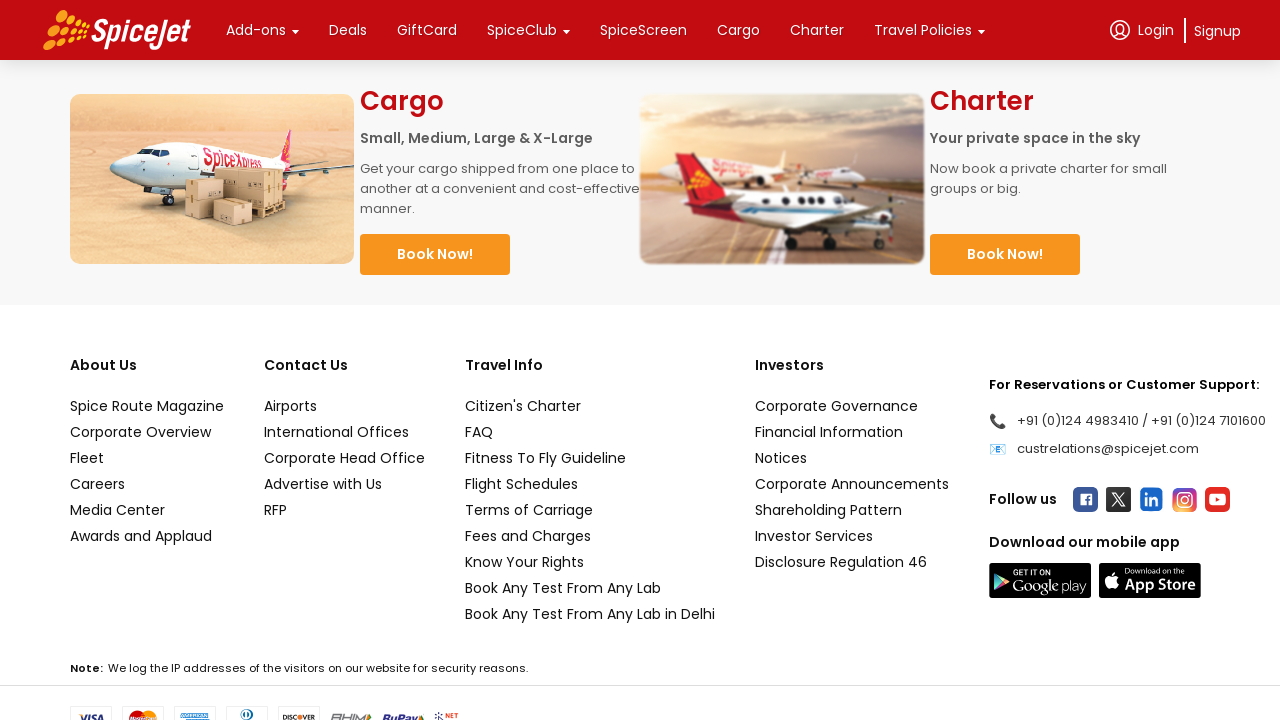

Clicked on Fleet link from the submenu at (147, 458) on xpath=(//*[text()='Fleet'])
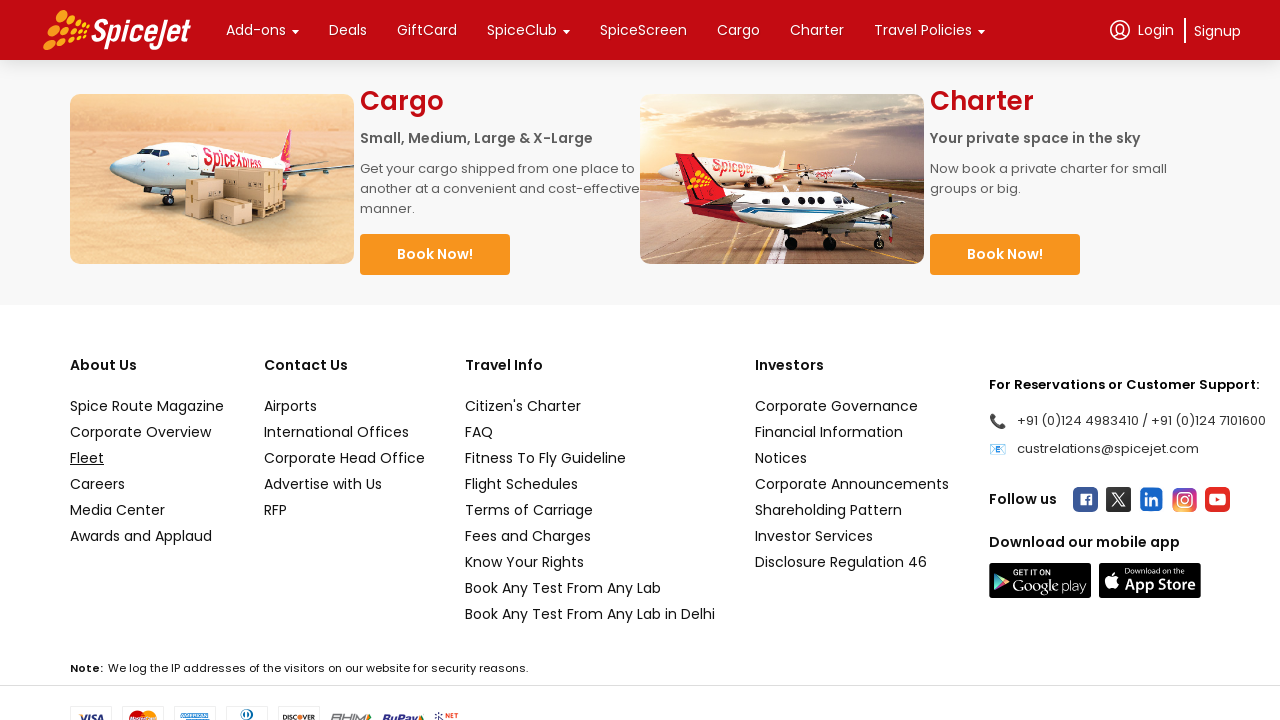

Fleet heading selector loaded on page
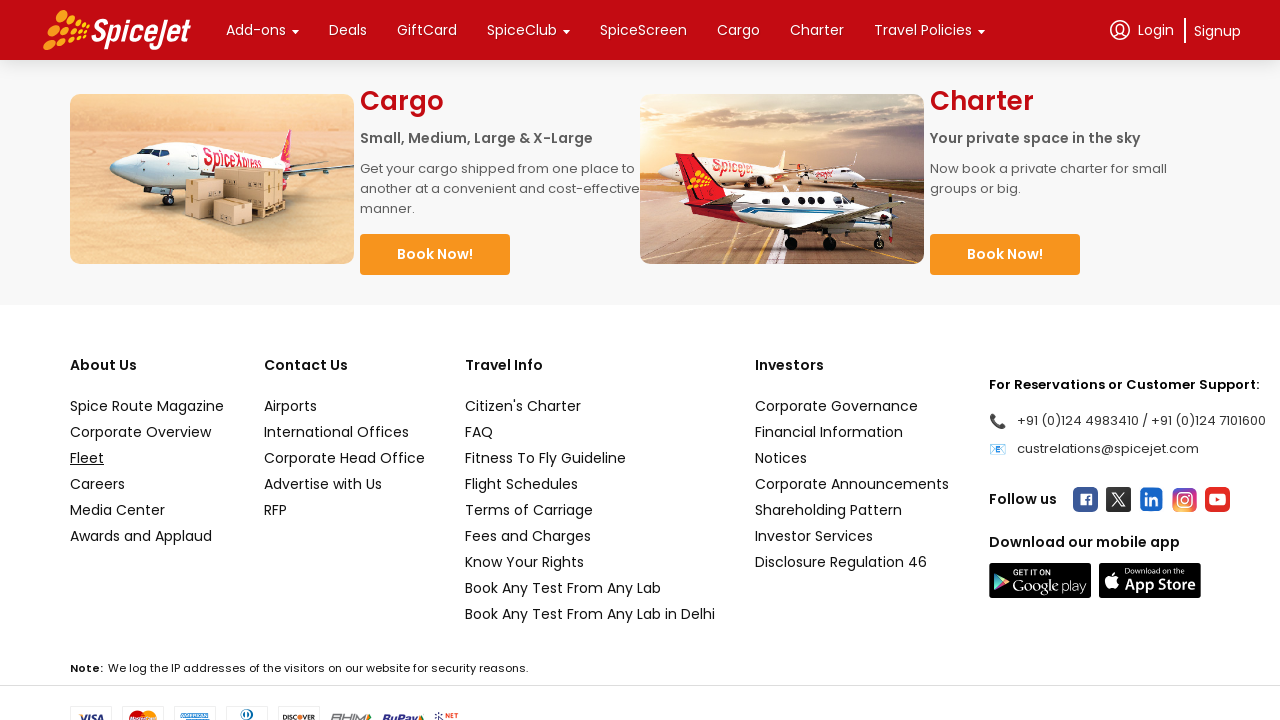

Retrieved Fleet heading text content
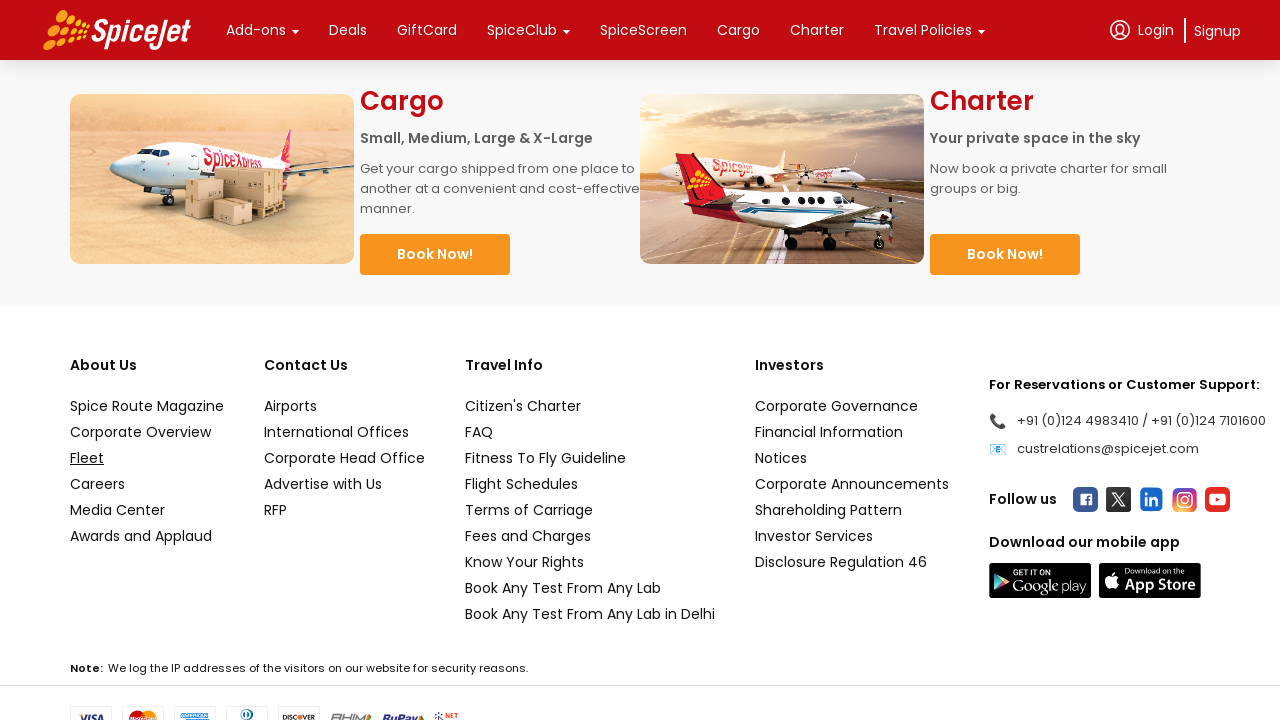

Verified that 'Fleet' is present in the page heading
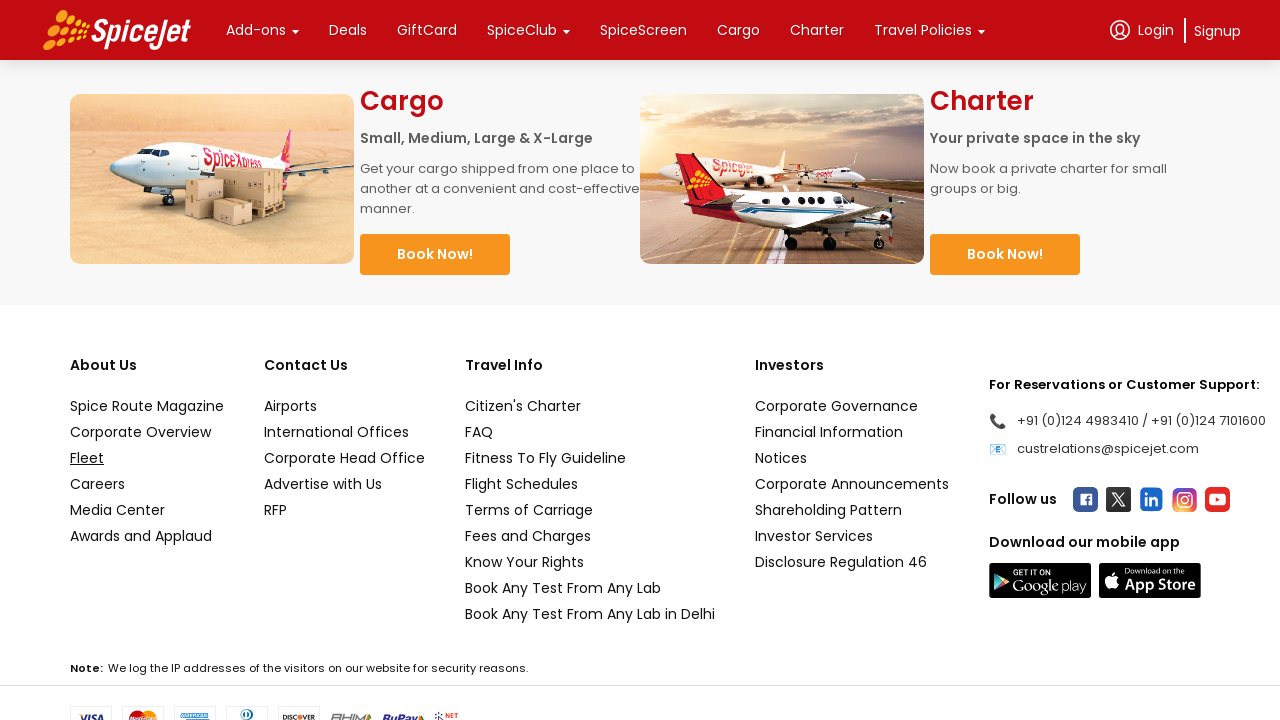

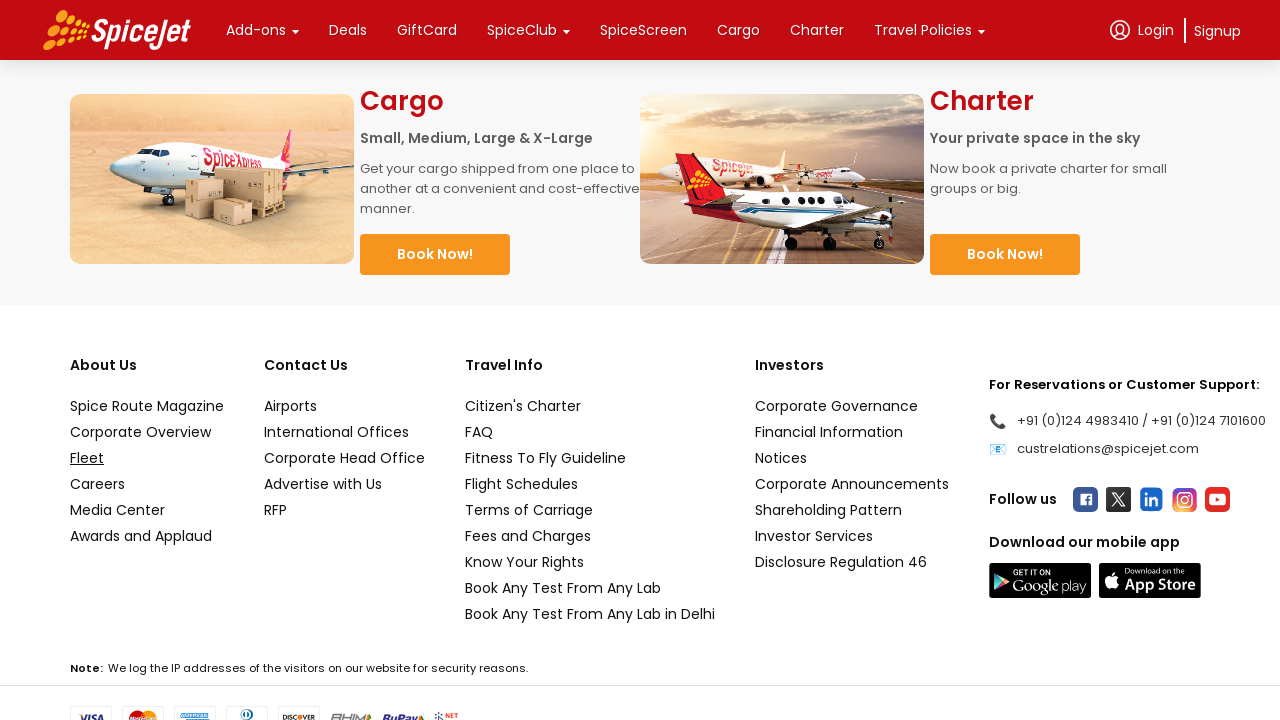